Tests that edits are saved when the input loses focus (blur)

Starting URL: https://demo.playwright.dev/todomvc

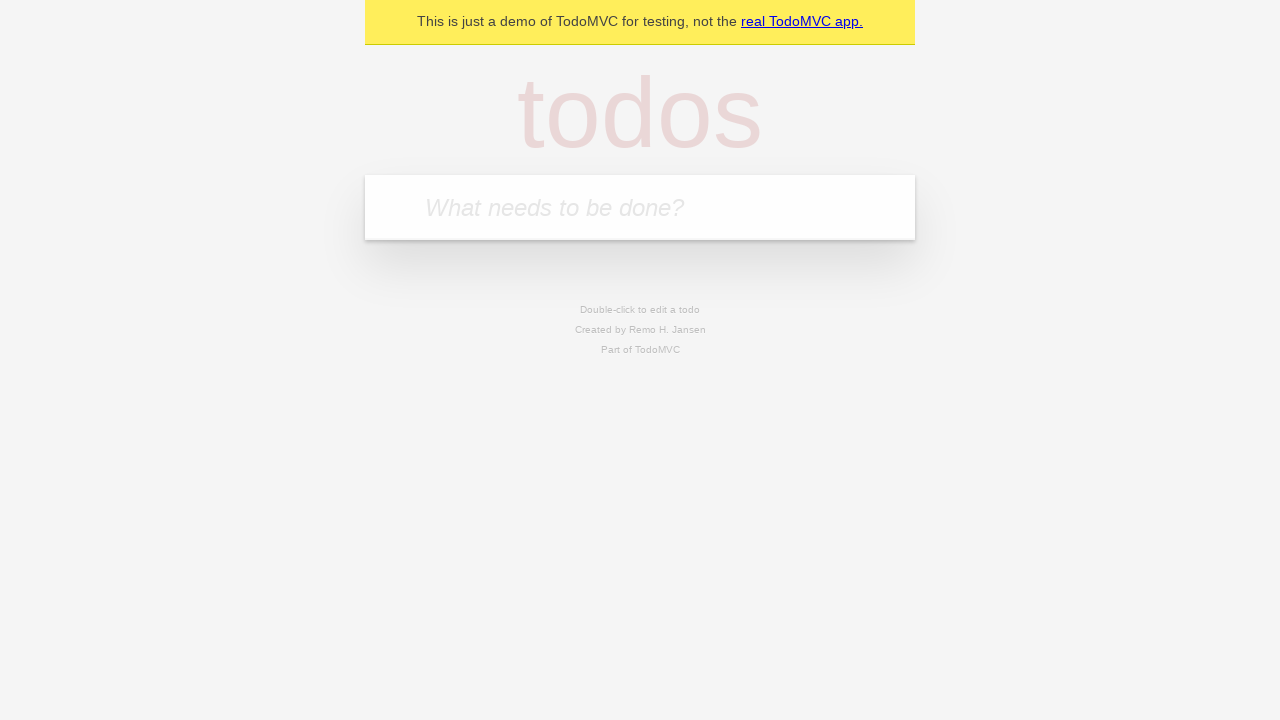

Filled todo input with 'buy some cheese' on internal:attr=[placeholder="What needs to be done?"i]
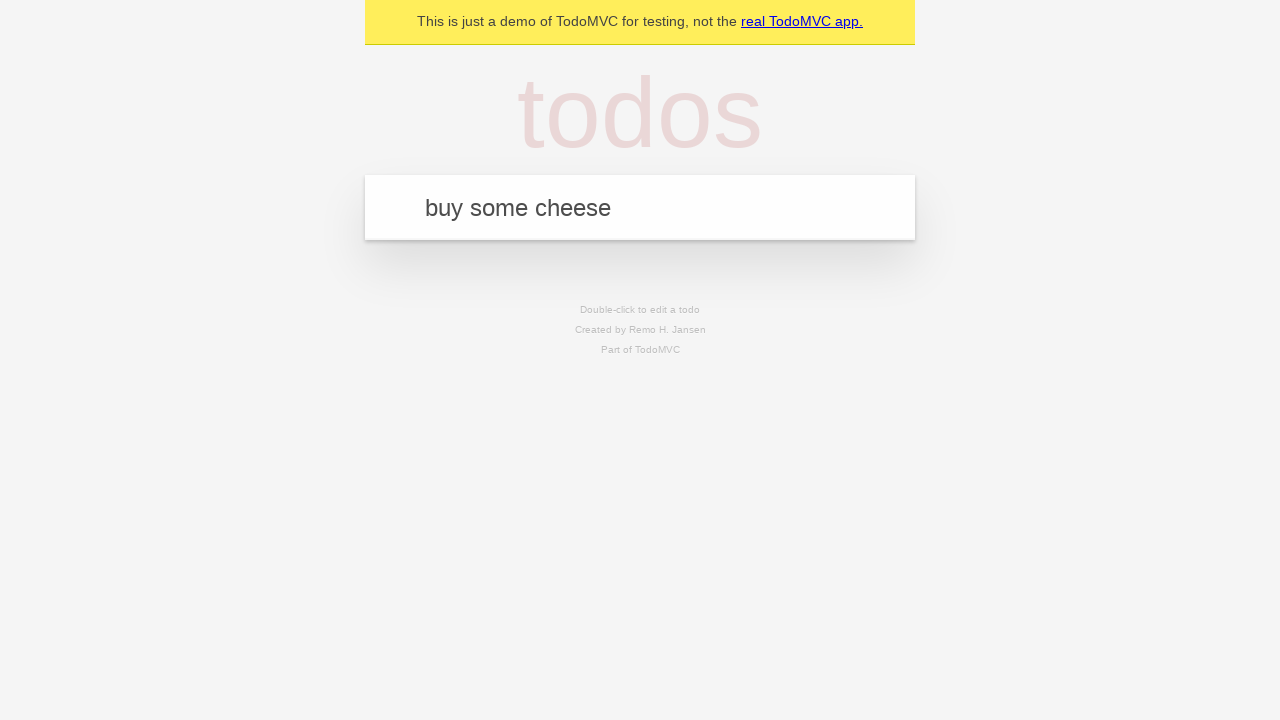

Pressed Enter to create first todo item on internal:attr=[placeholder="What needs to be done?"i]
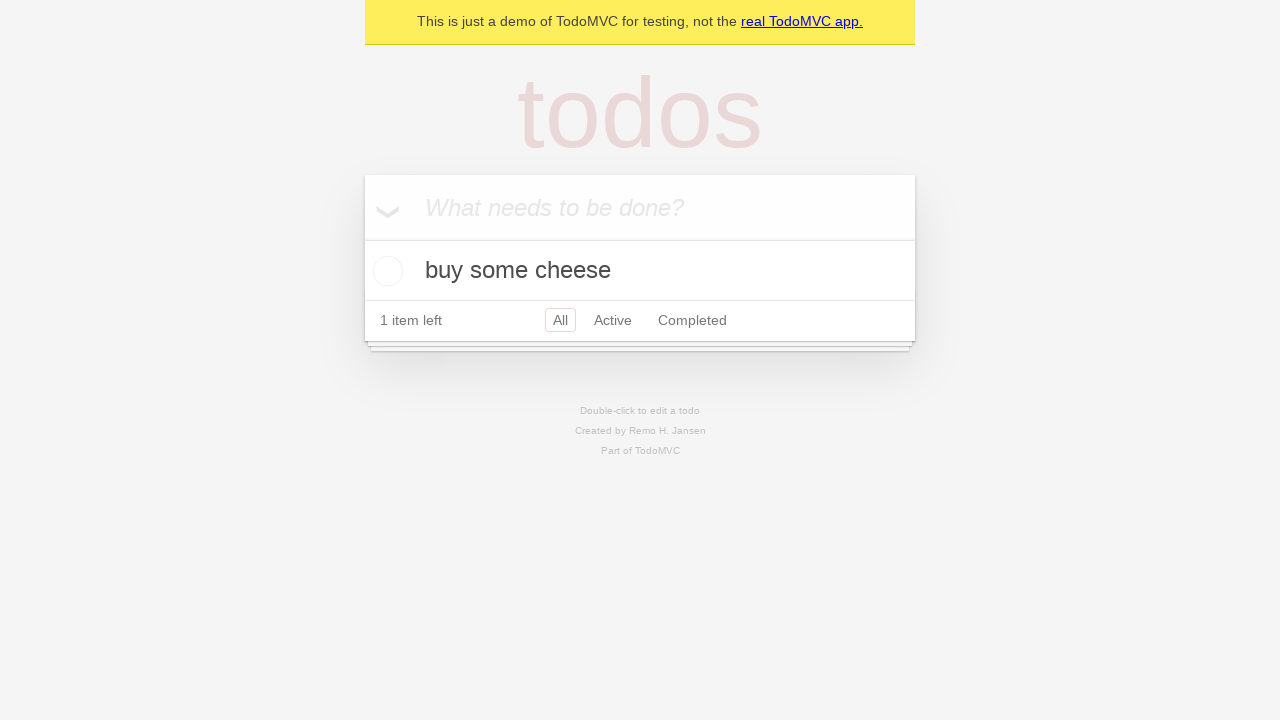

Filled todo input with 'feed the cat' on internal:attr=[placeholder="What needs to be done?"i]
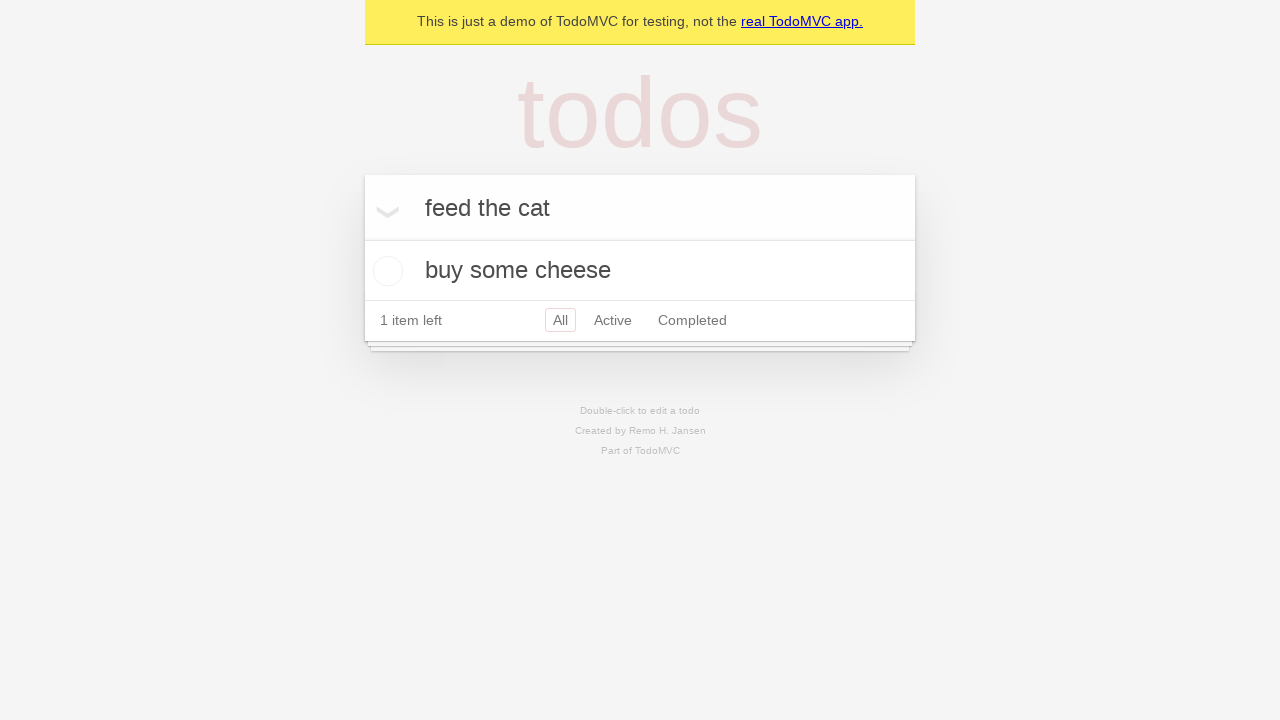

Pressed Enter to create second todo item on internal:attr=[placeholder="What needs to be done?"i]
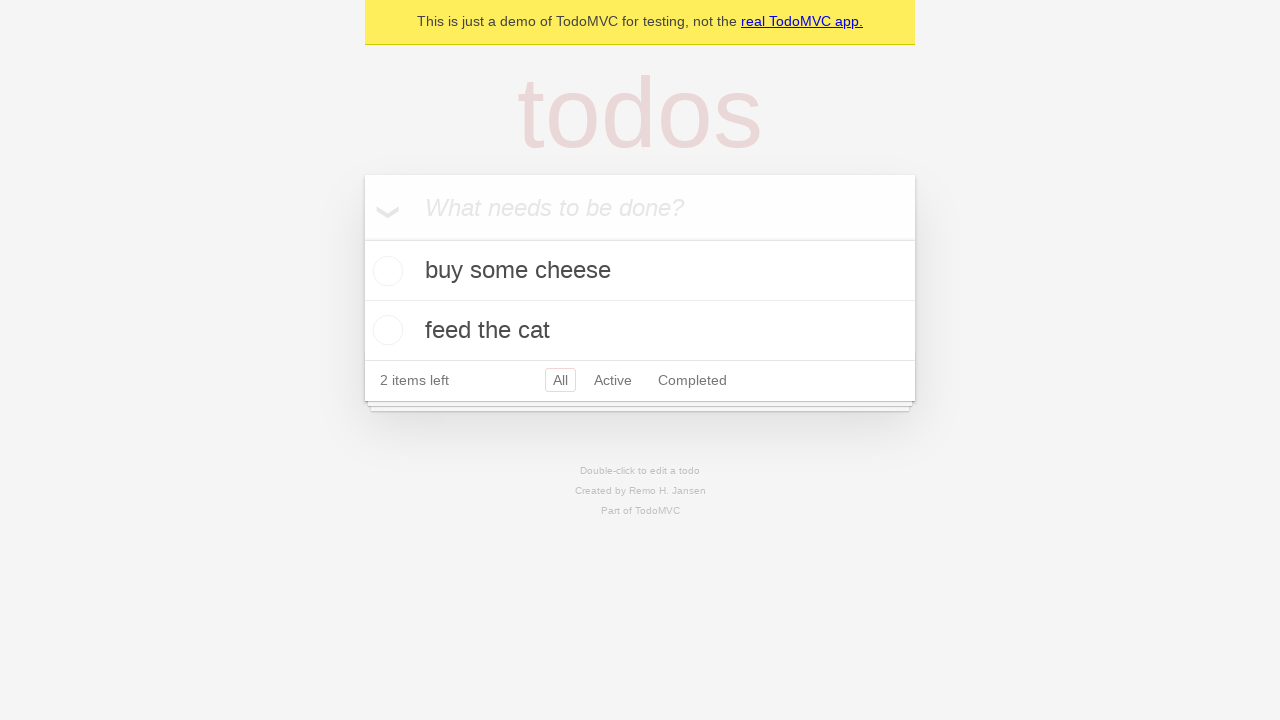

Filled todo input with 'book a doctors appointment' on internal:attr=[placeholder="What needs to be done?"i]
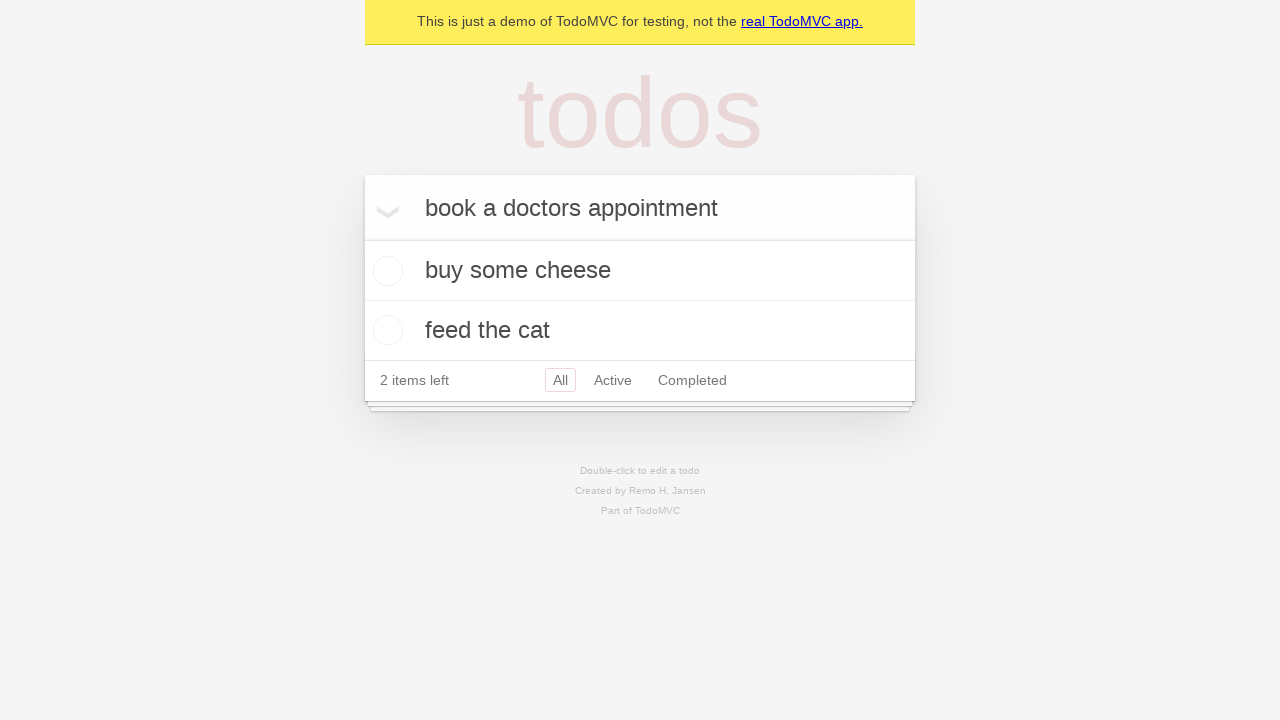

Pressed Enter to create third todo item on internal:attr=[placeholder="What needs to be done?"i]
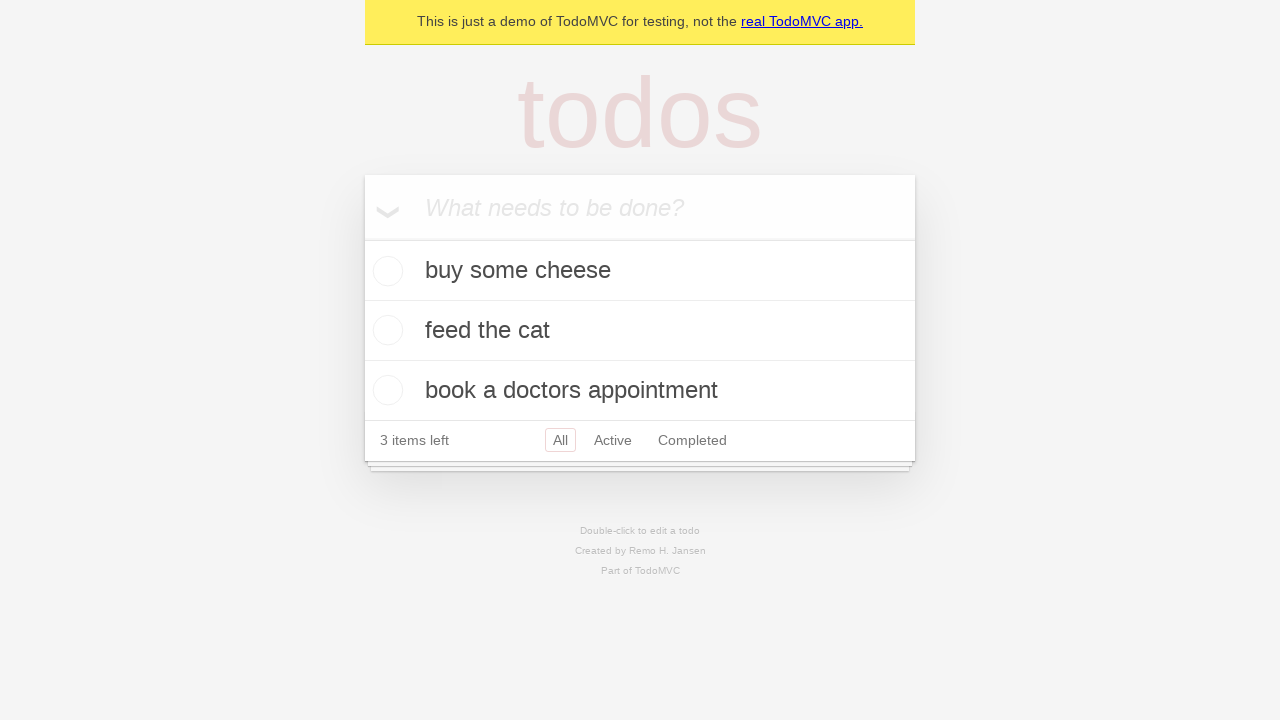

Double-clicked second todo item to enter edit mode at (640, 331) on internal:testid=[data-testid="todo-item"s] >> nth=1
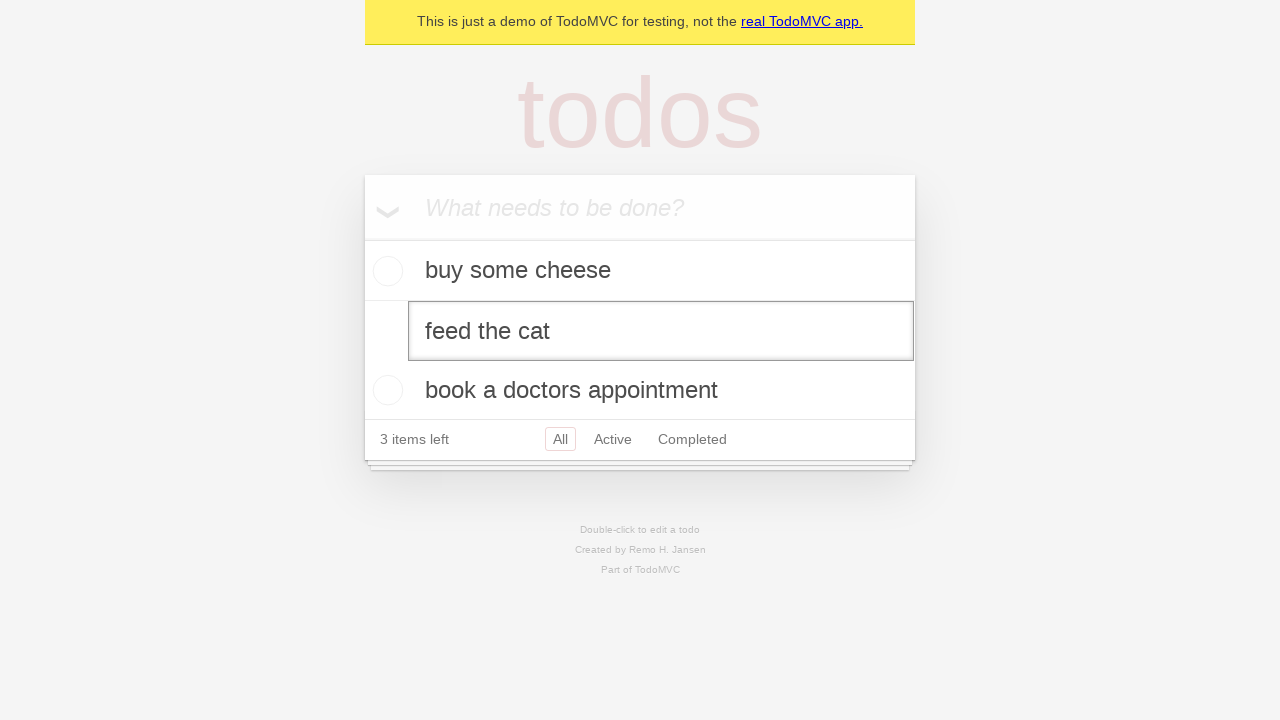

Filled edit textbox with 'buy some sausages' on internal:testid=[data-testid="todo-item"s] >> nth=1 >> internal:role=textbox[nam
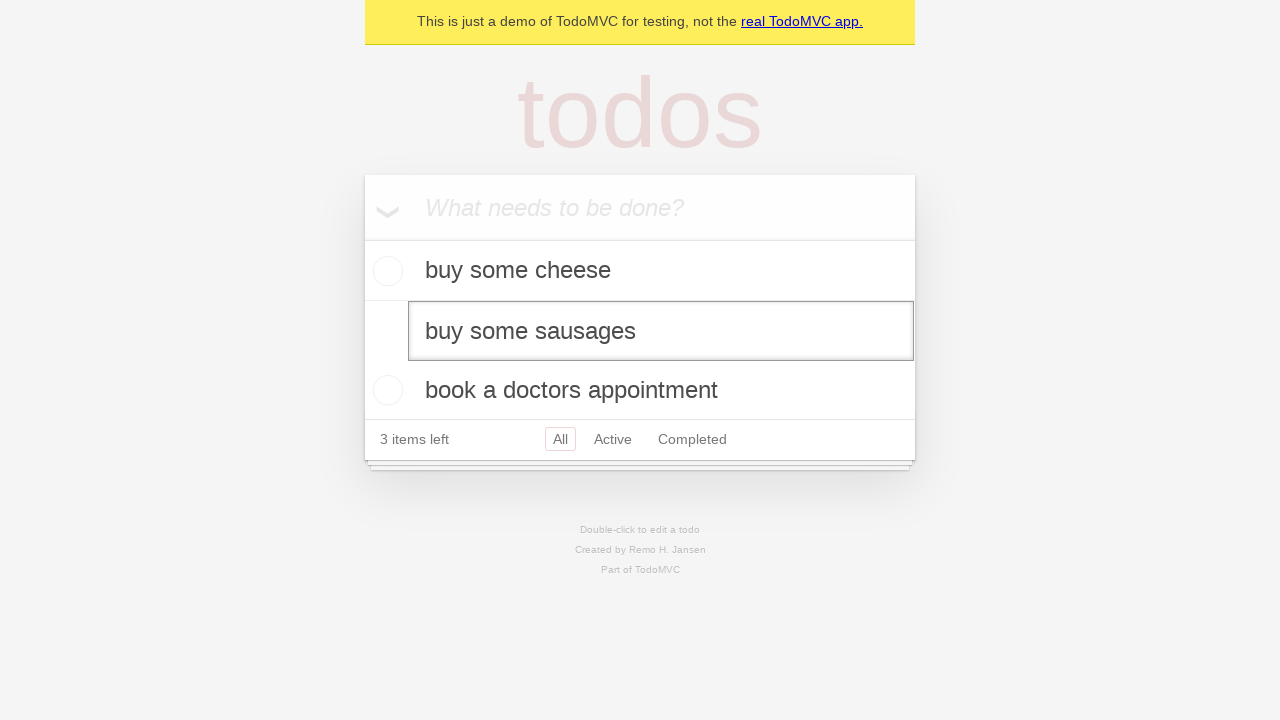

Dispatched blur event on edit textbox to save changes
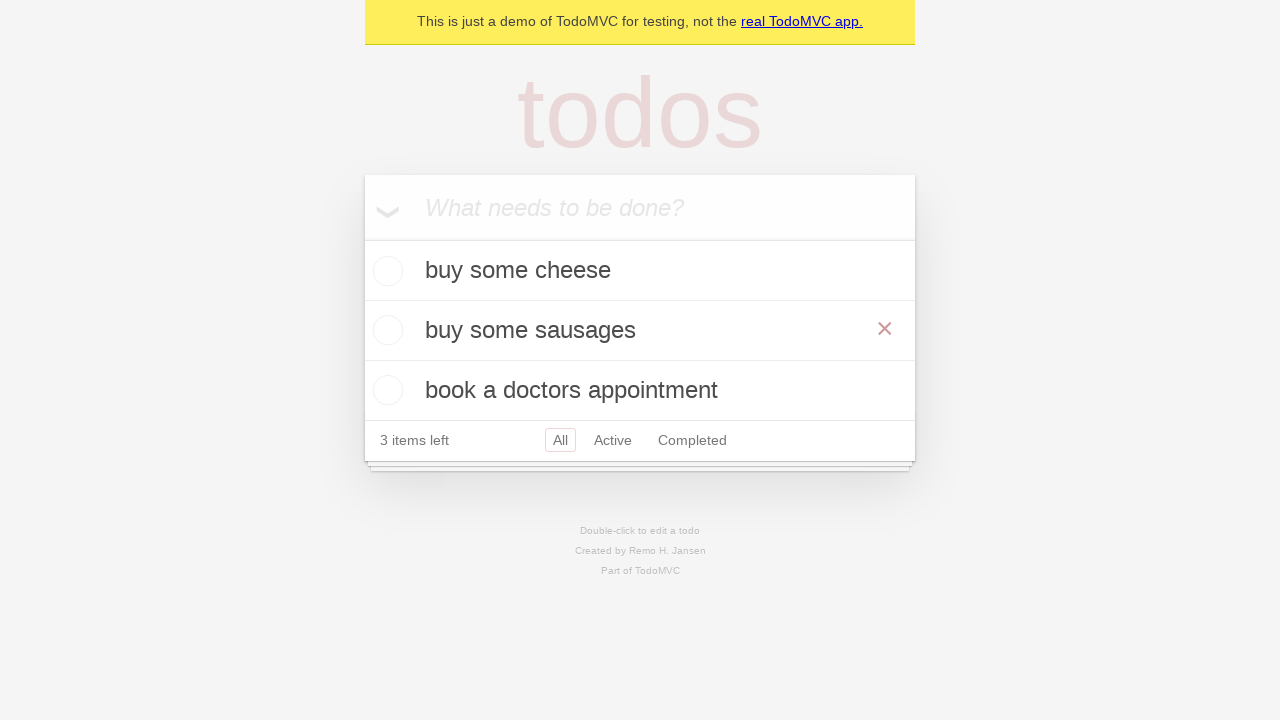

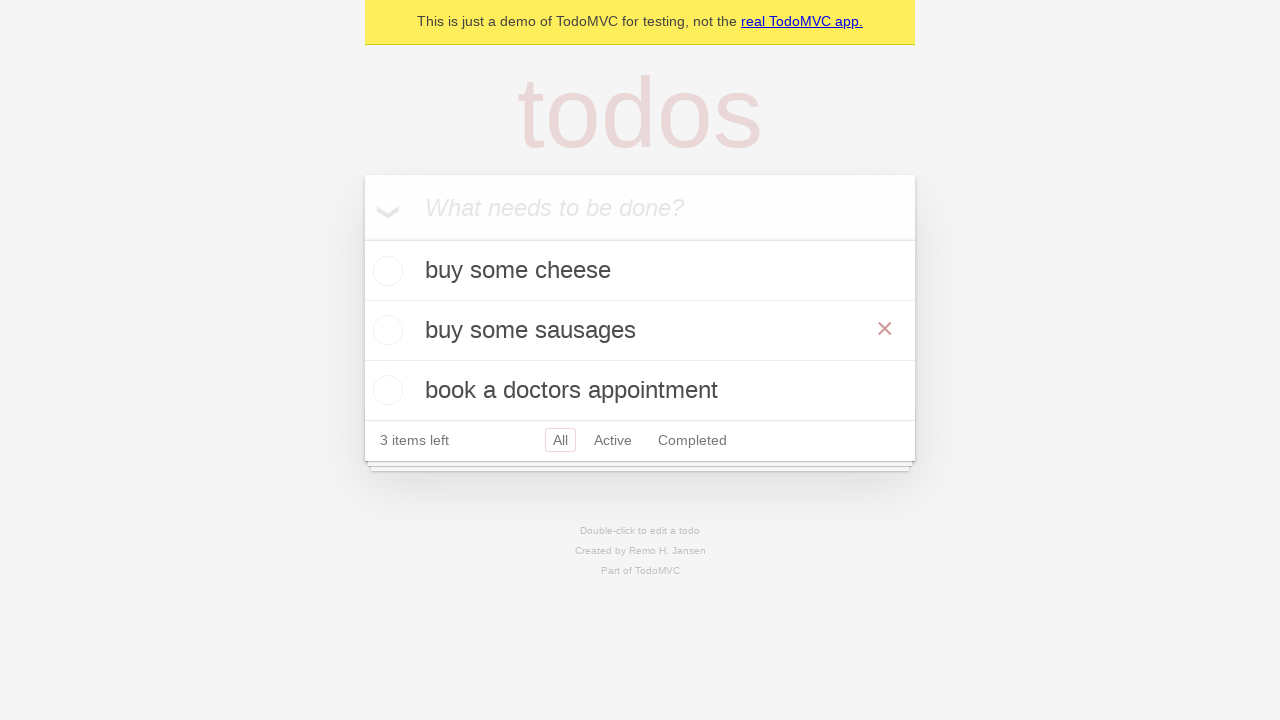